Tests an e-commerce flow by adding vegetables to cart, proceeding to checkout, applying a promo code, and verifying the discount is applied

Starting URL: https://rahulshettyacademy.com/seleniumPractise/#/

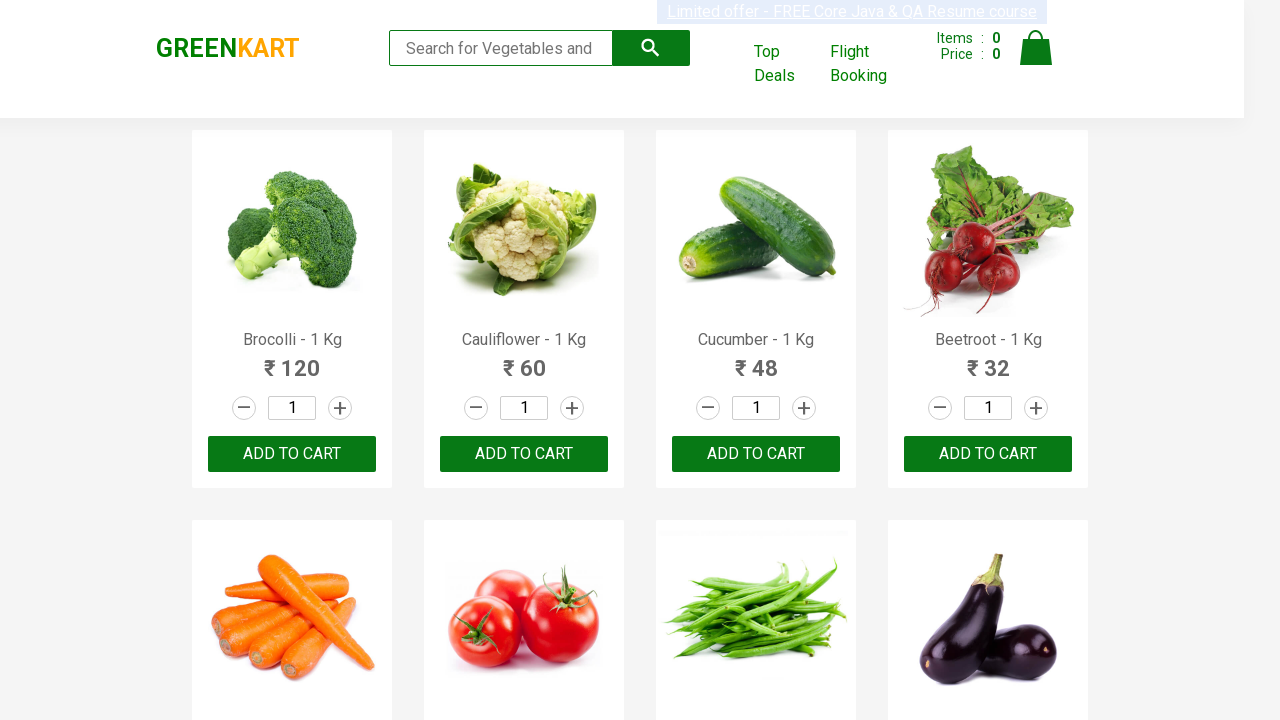

Retrieved all product names from the catalog
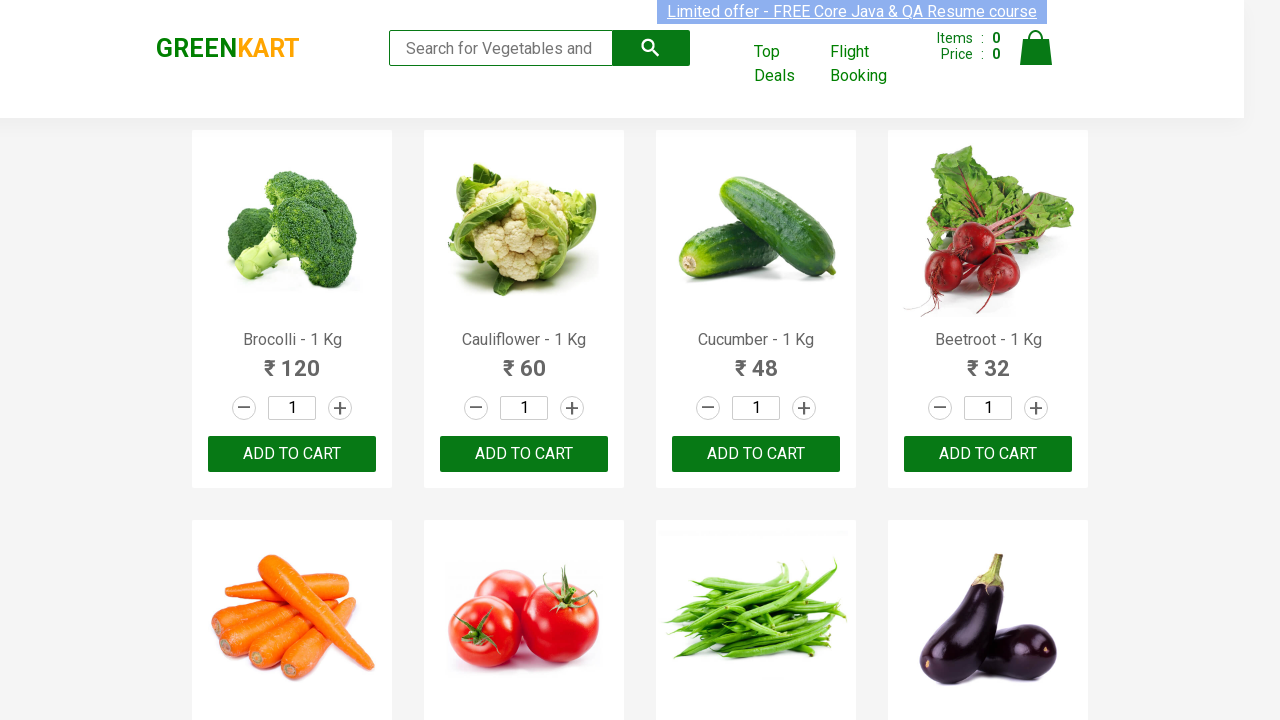

Added Brocolli to cart at (292, 454) on xpath=//div[@class='product-action']/button >> nth=0
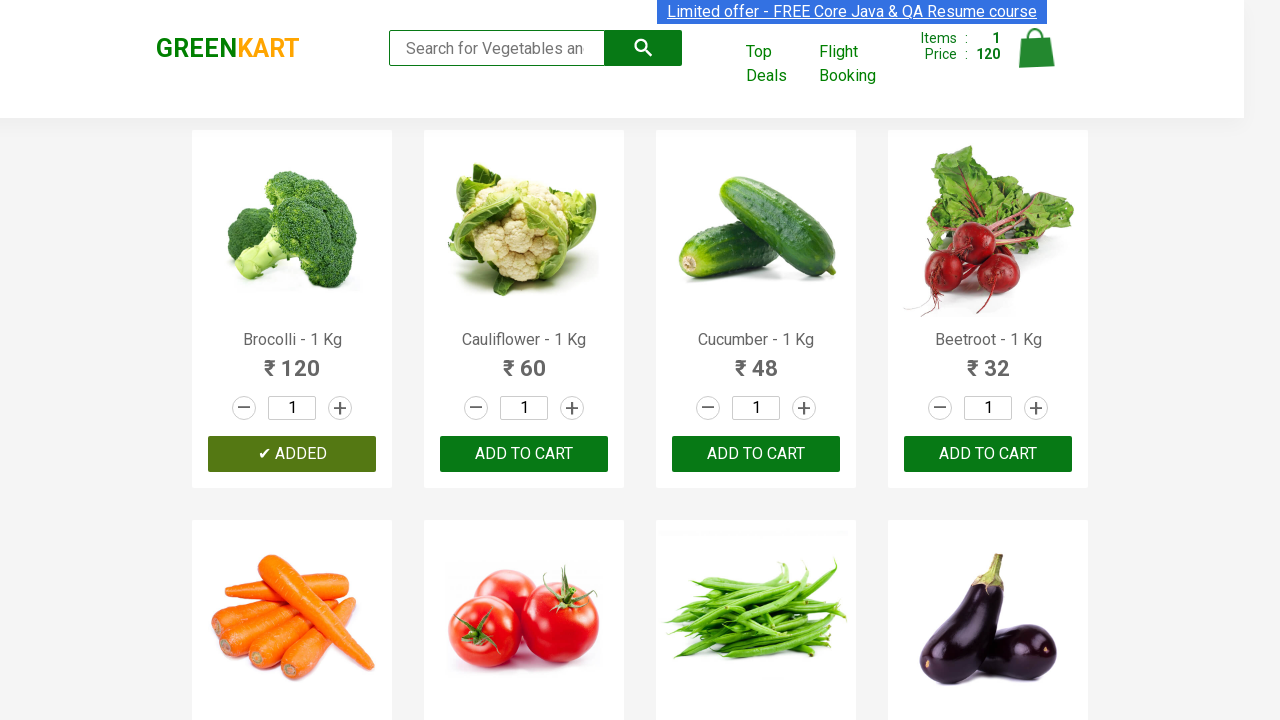

Added Cucumber to cart at (756, 454) on xpath=//div[@class='product-action']/button >> nth=2
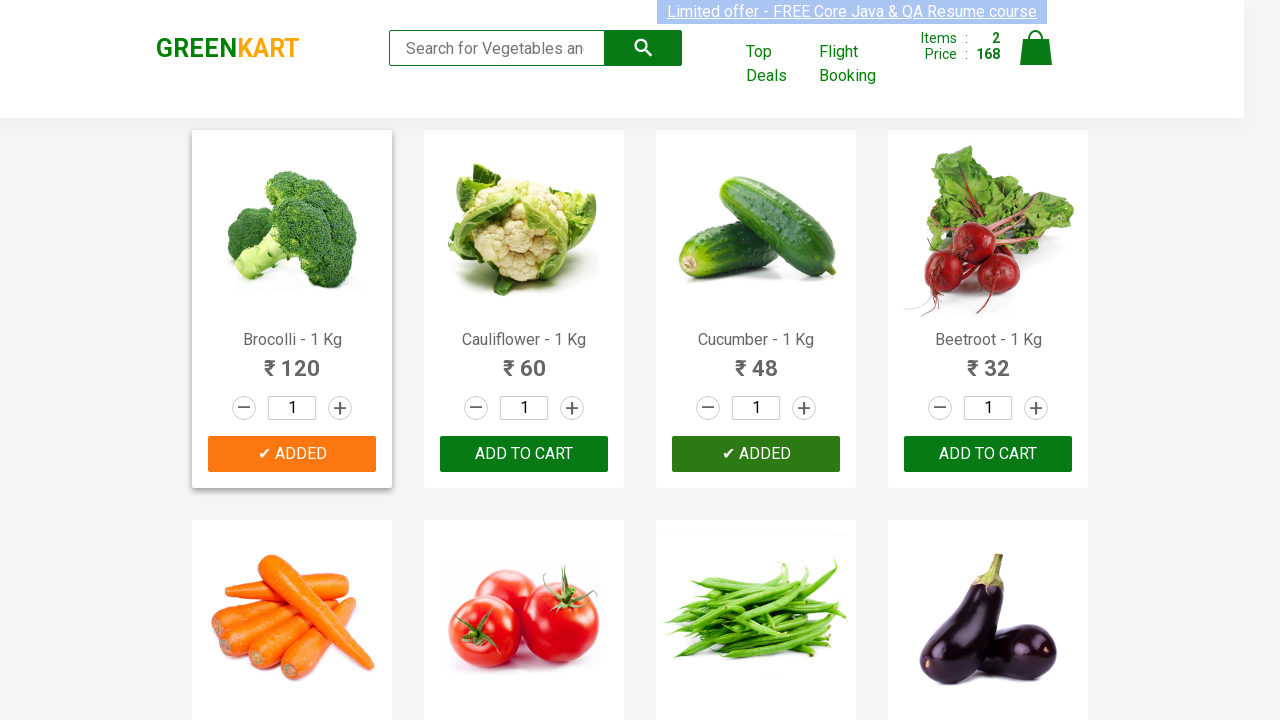

Clicked cart icon to view shopping cart at (1036, 59) on .cart-icon
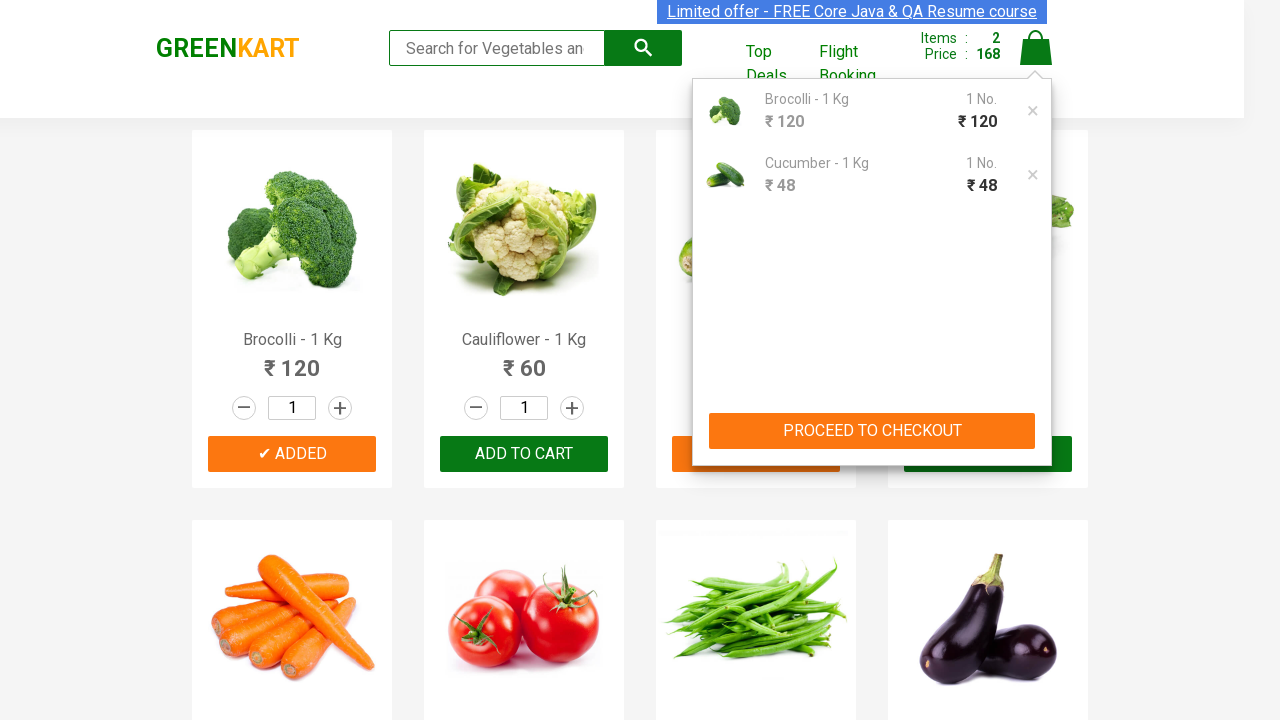

Proceeded to Checkout button is visible
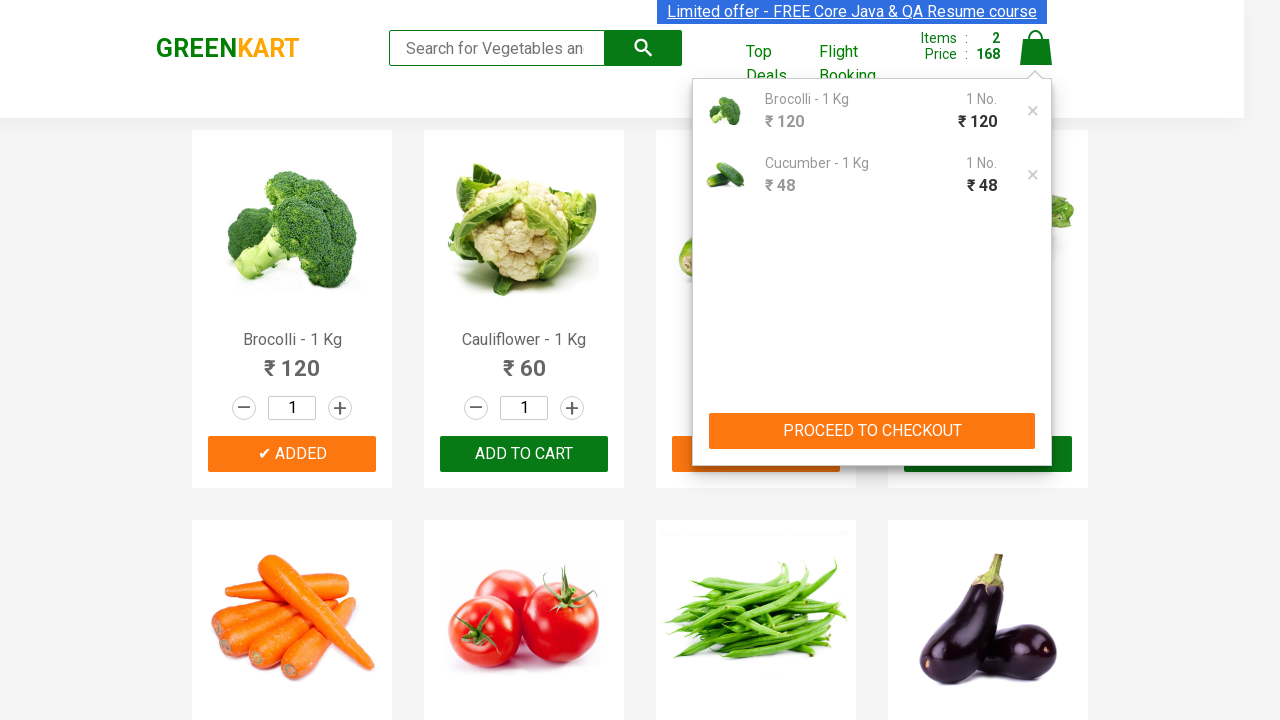

Clicked Proceed to Checkout button at (872, 431) on xpath=//button[text() = 'PROCEED TO CHECKOUT']
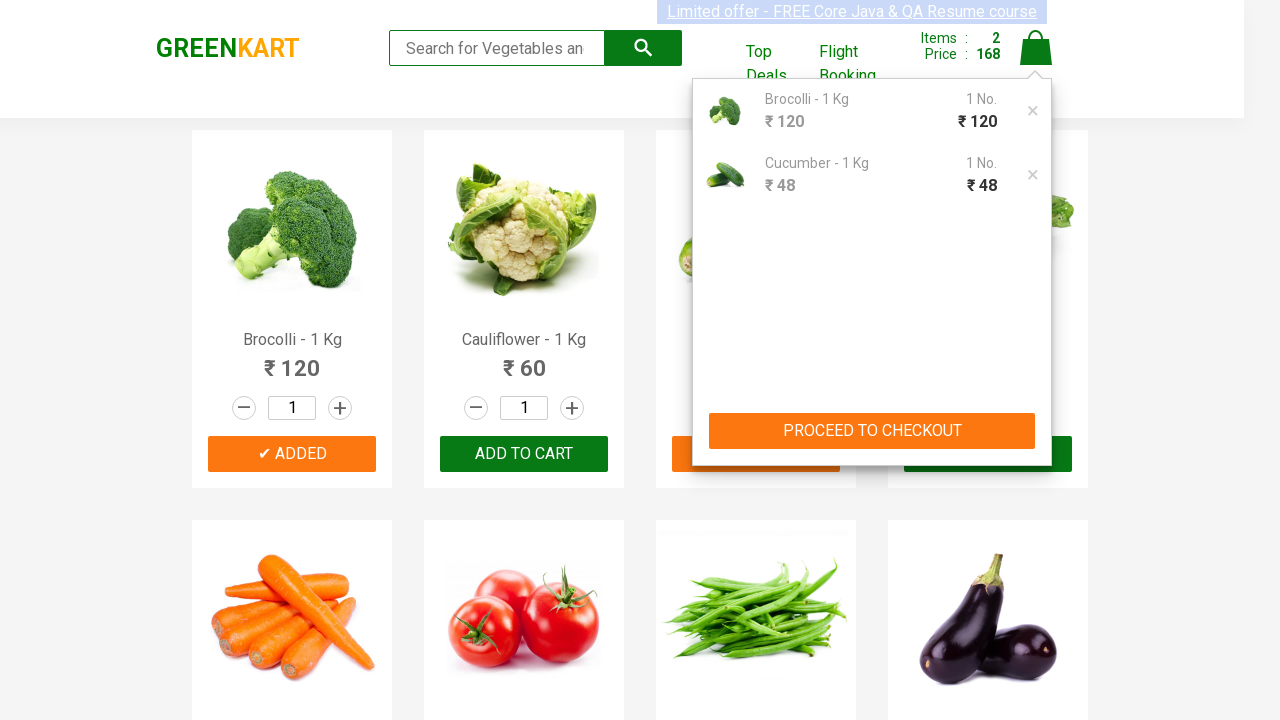

Promo code input field is visible
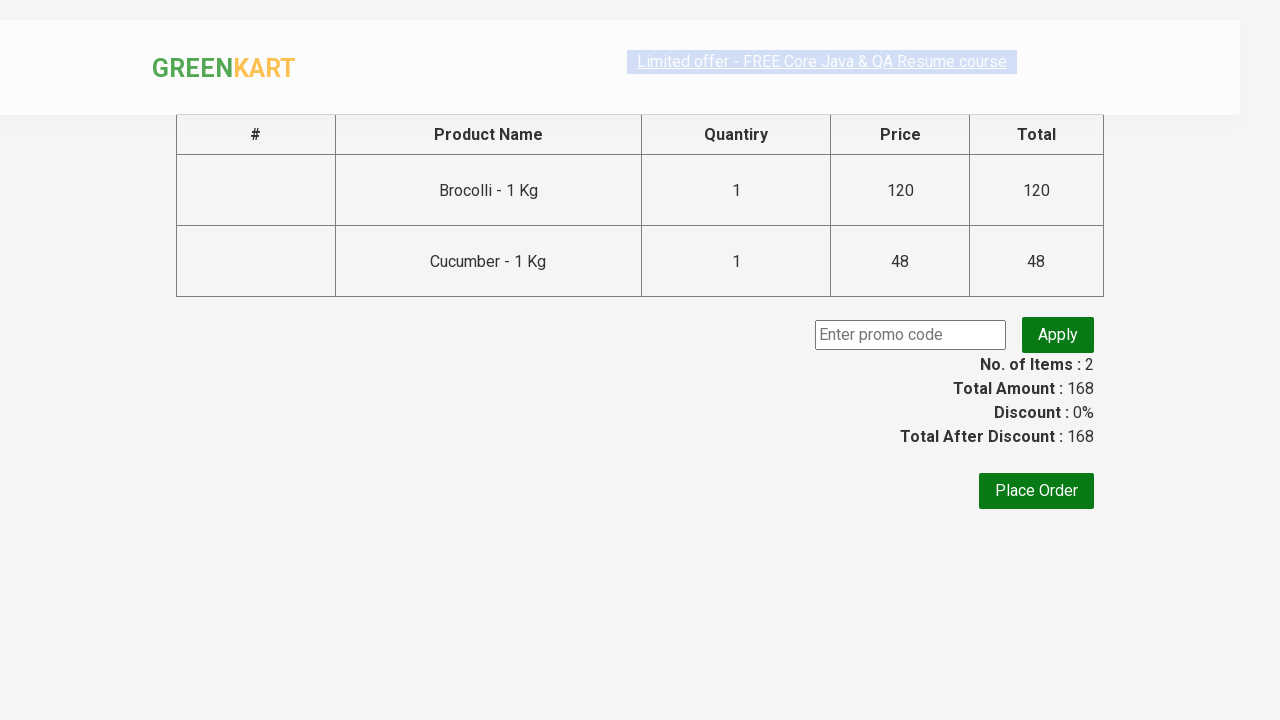

Entered promo code 'rahulshettyacademy' in the promo code field on .promoCode
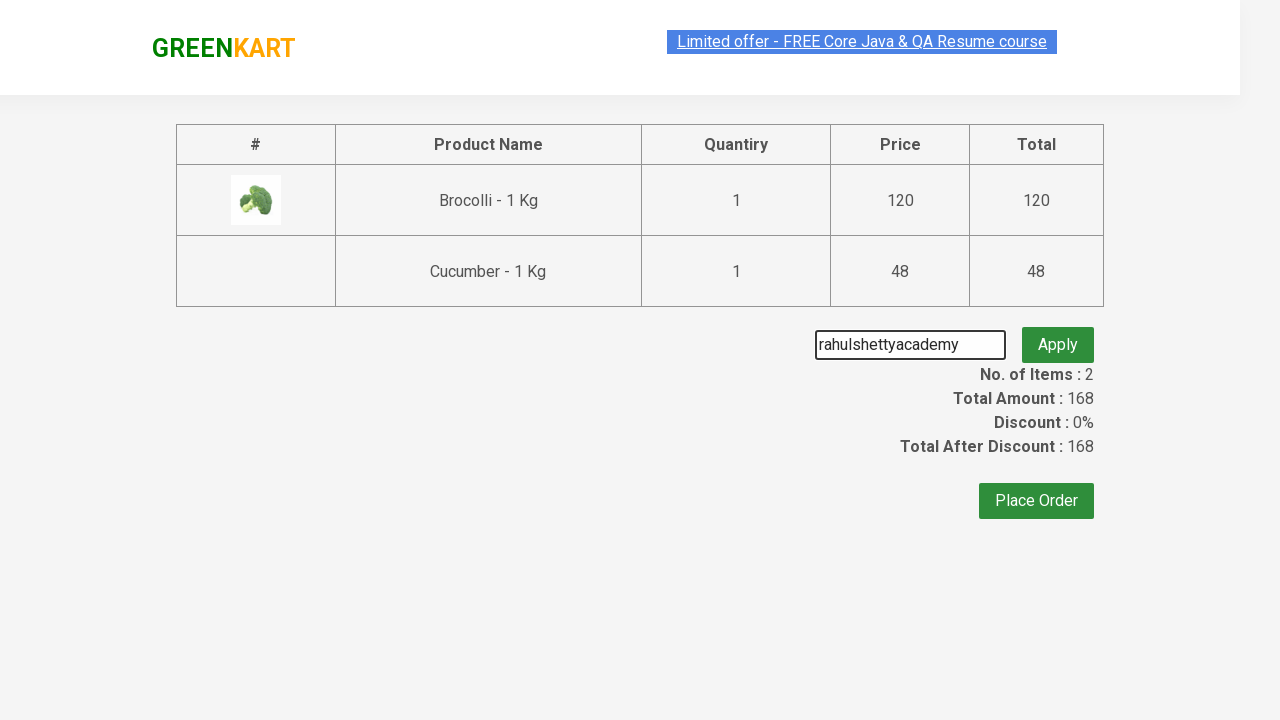

Apply promo button is visible
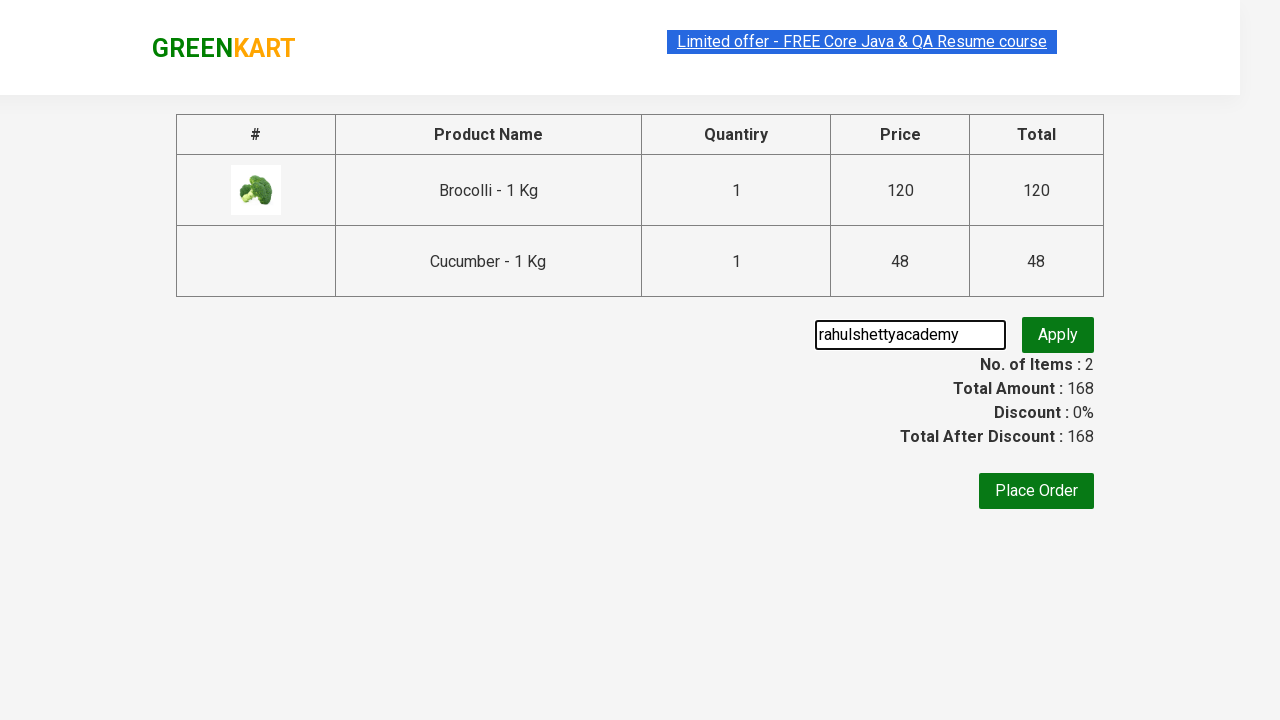

Clicked Apply button to apply the promo code at (1058, 335) on .promoBtn
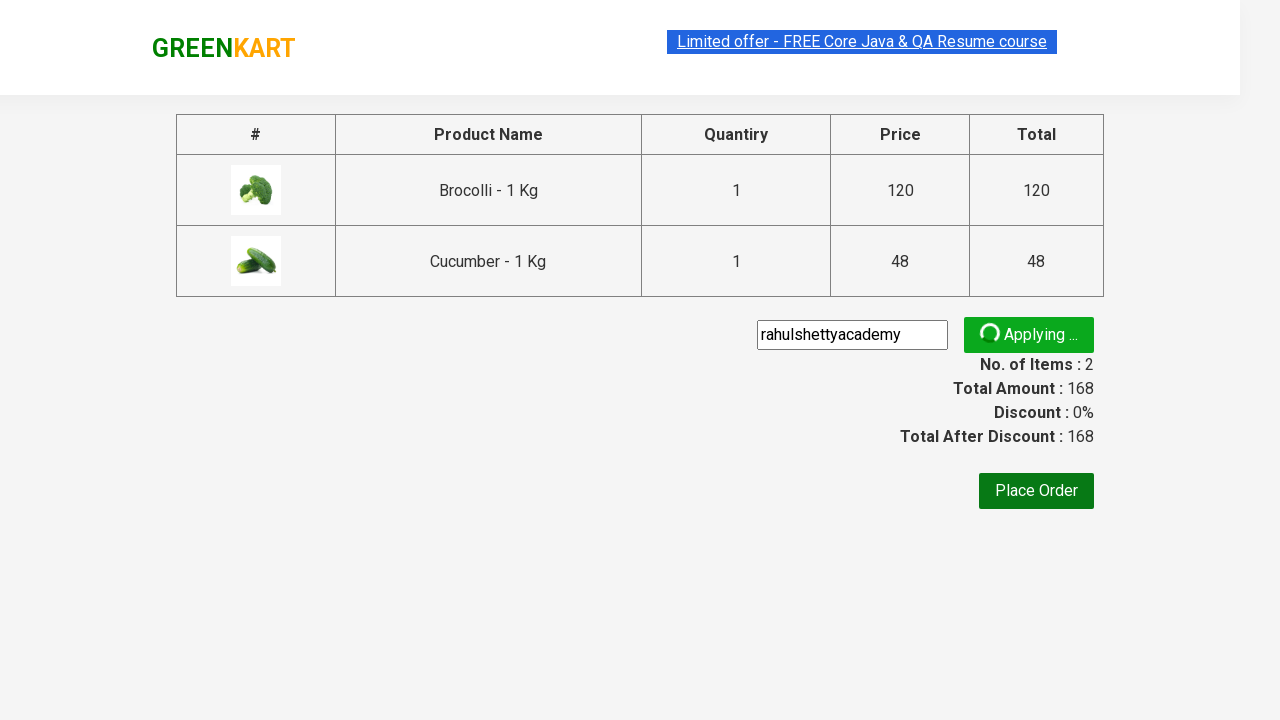

Promo code confirmation message is visible
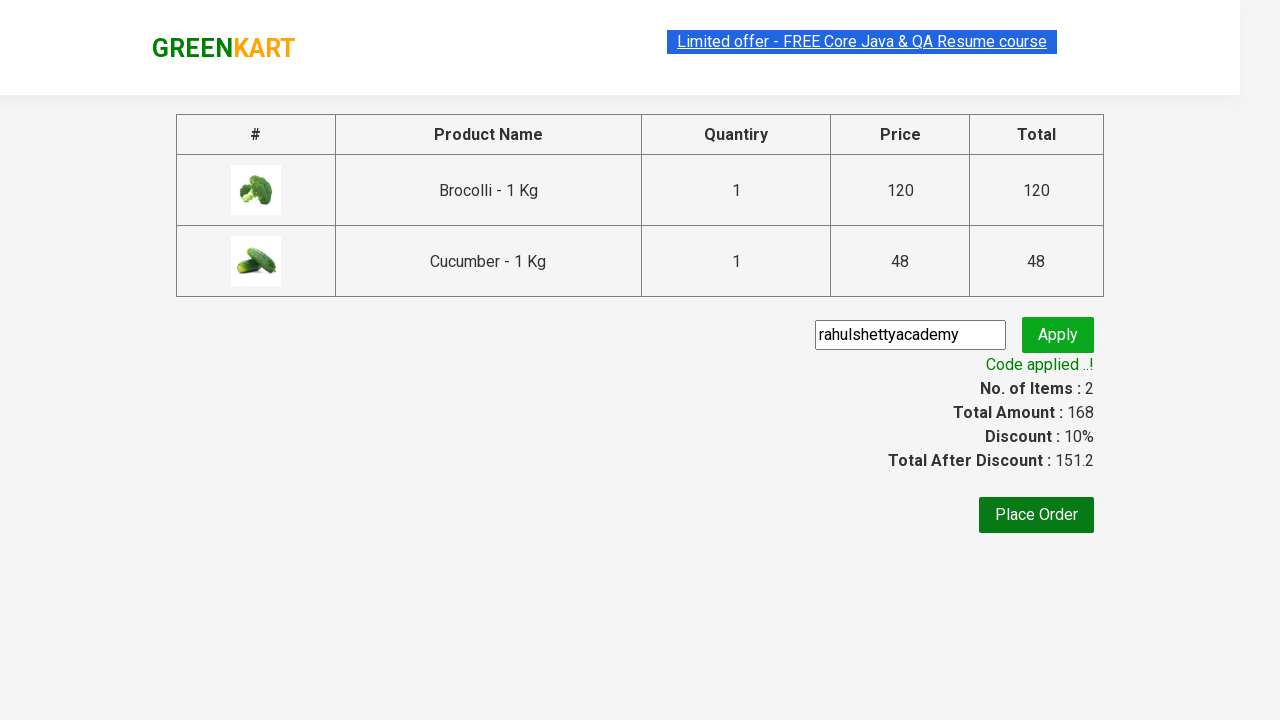

Verified that promo code was successfully applied with message 'Code applied ..!'
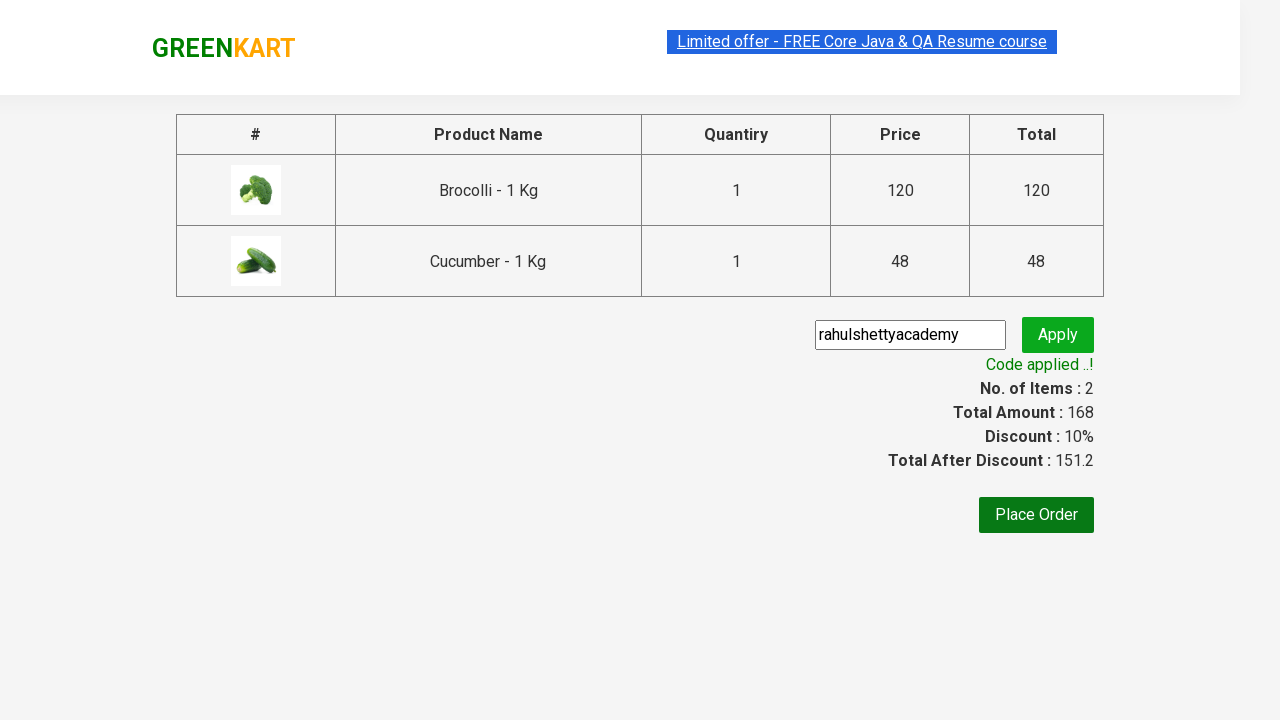

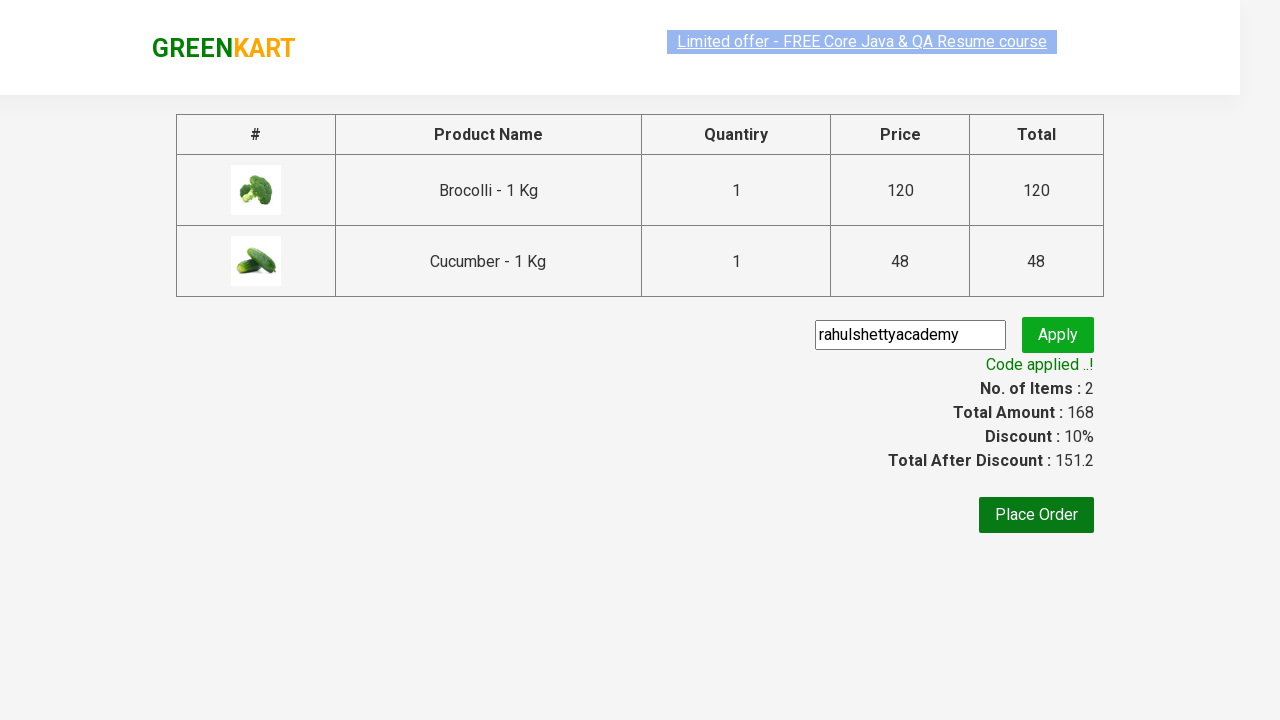